Tests window handling functionality by opening a new window via a link click and verifying content in both windows

Starting URL: https://the-internet.herokuapp.com/windows

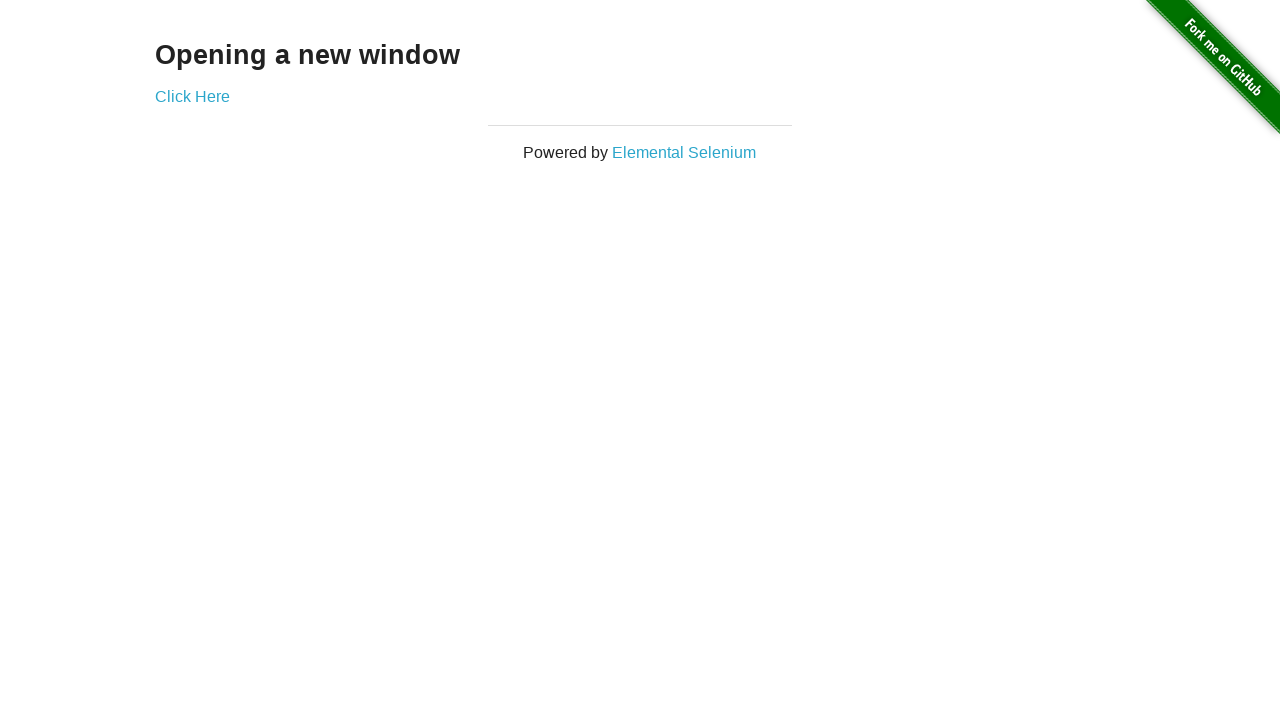

Located heading element with XPath //h3
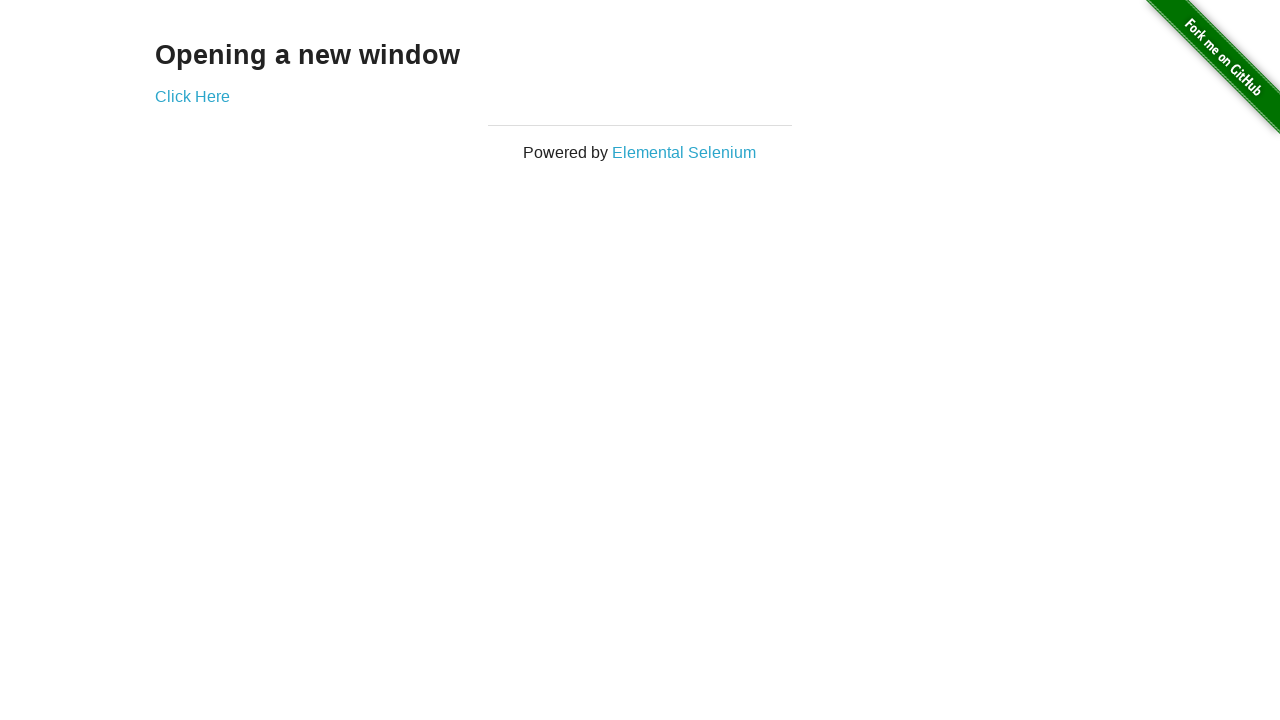

Verified heading text is 'Opening a new window'
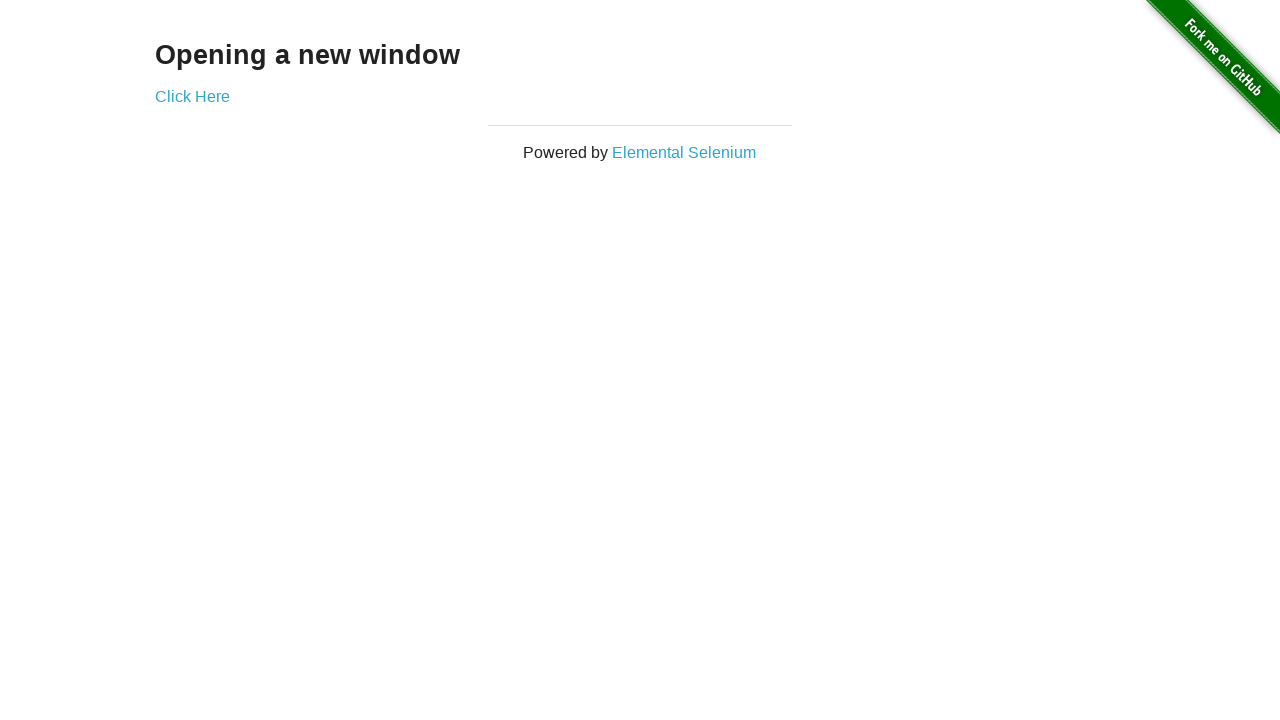

Verified main page title is 'The Internet'
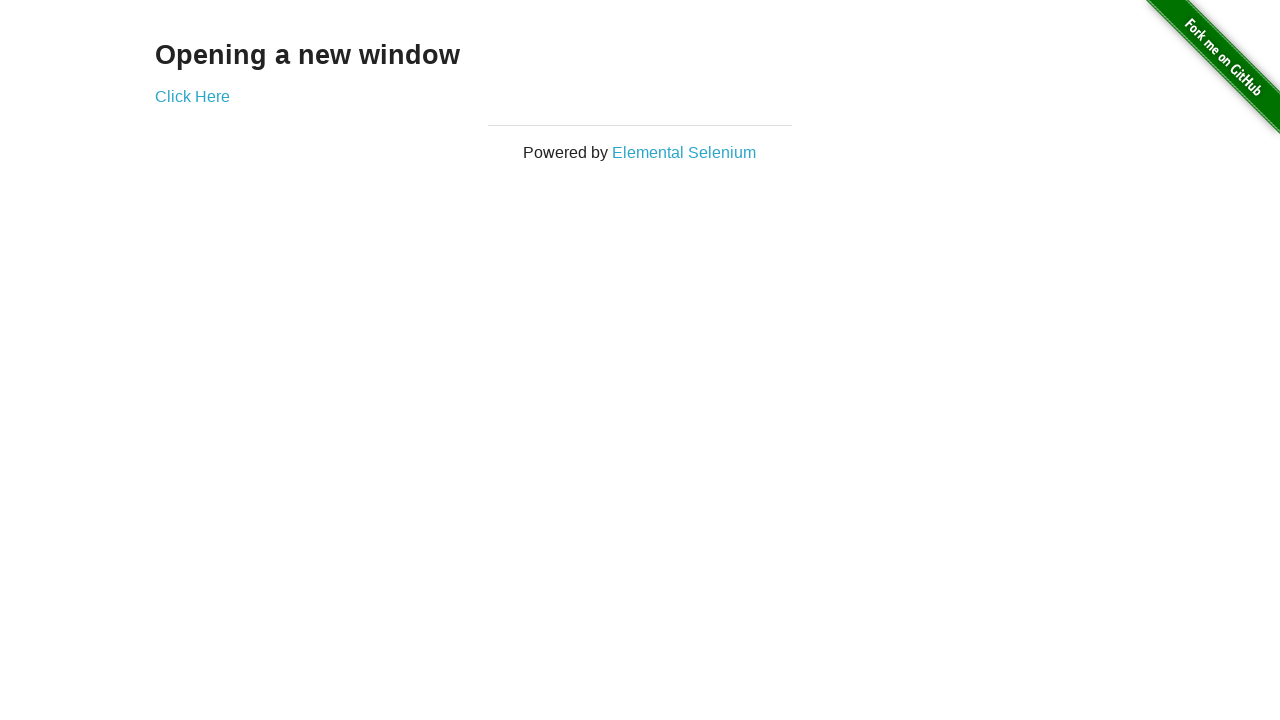

Clicked 'Click Here' link to open new window at (192, 96) on text=Click Here
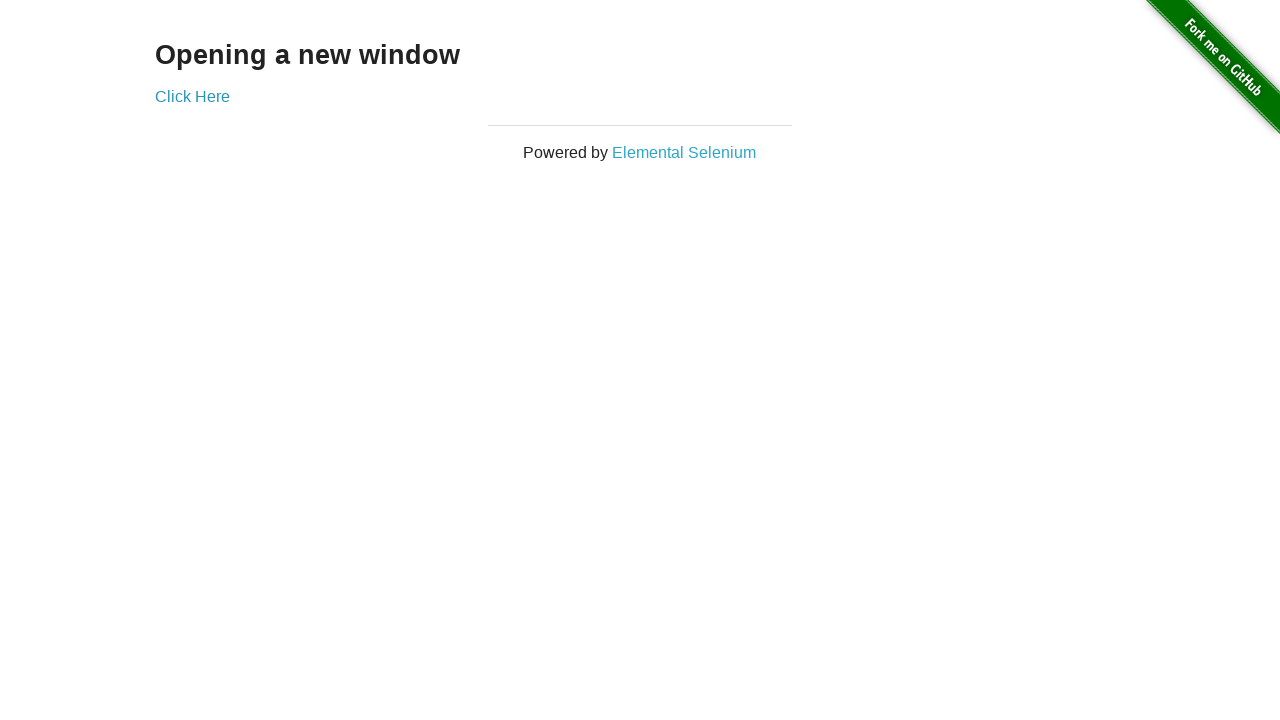

New window loaded and ready
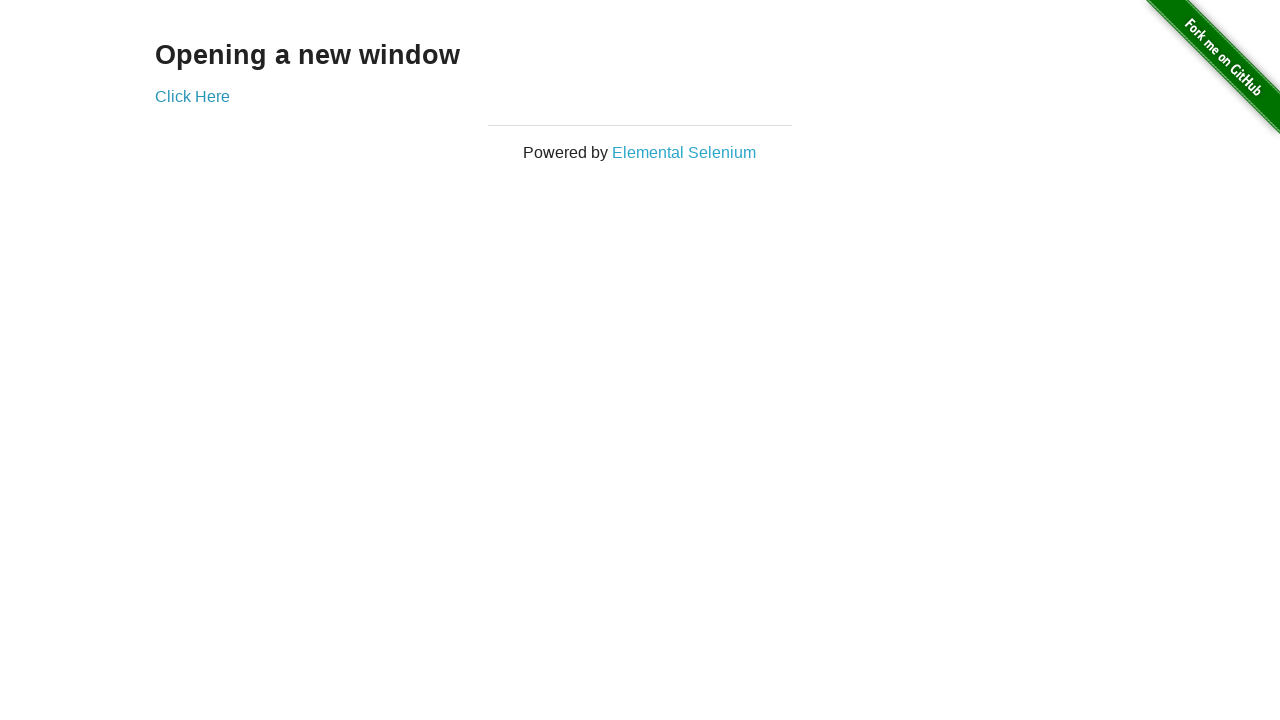

Verified new window title is 'New Window'
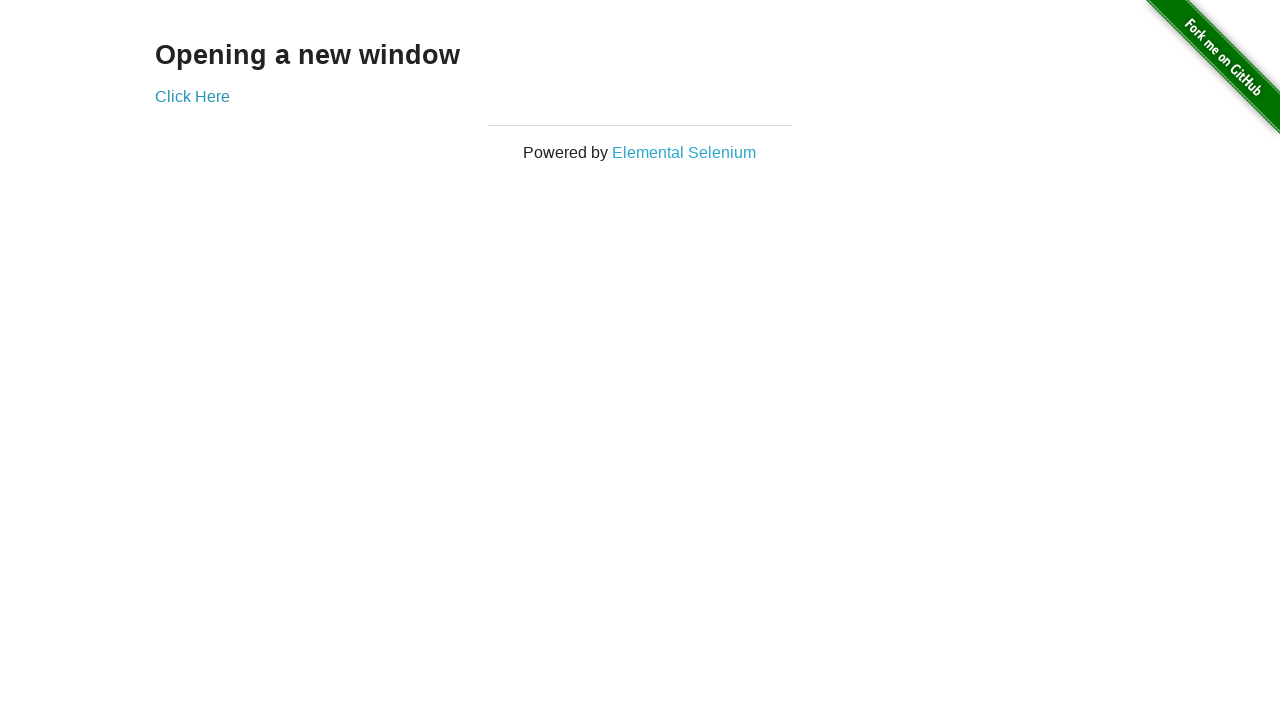

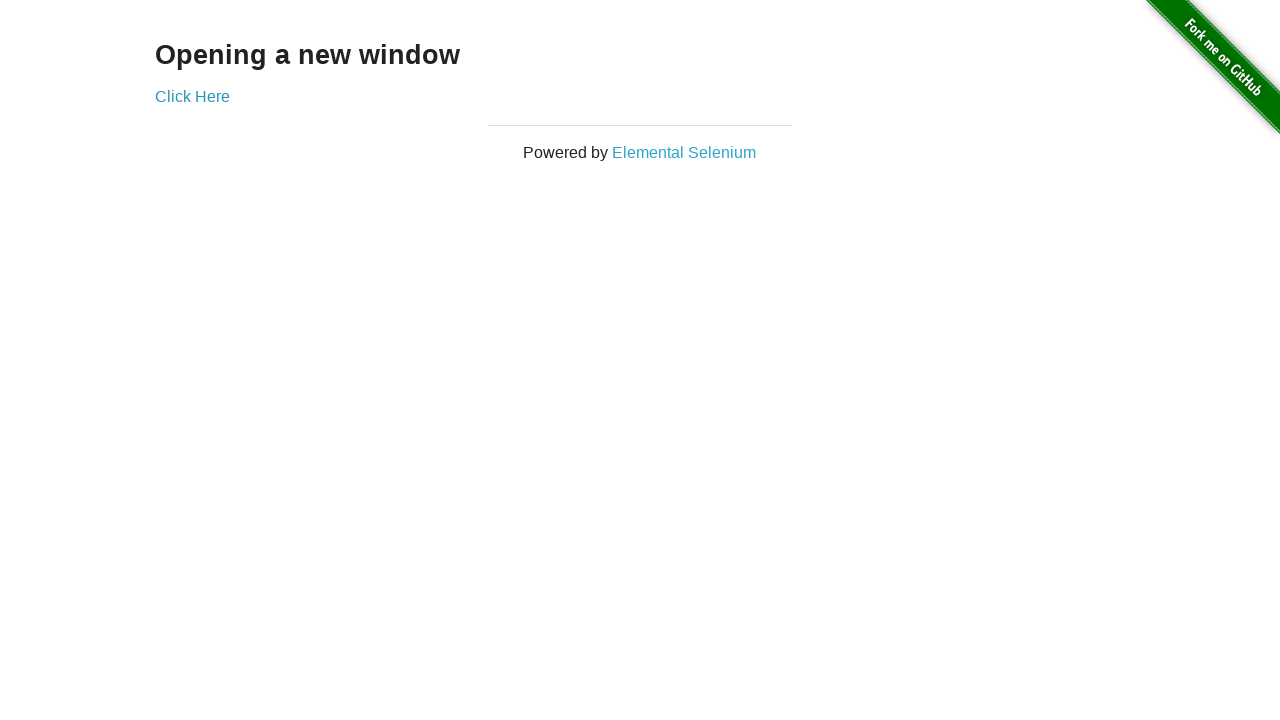